Tests currency dropdown selection on SpiceJet website by clicking the currency dropdown and selecting a specific currency option

Starting URL: https://www.spicejet.com/

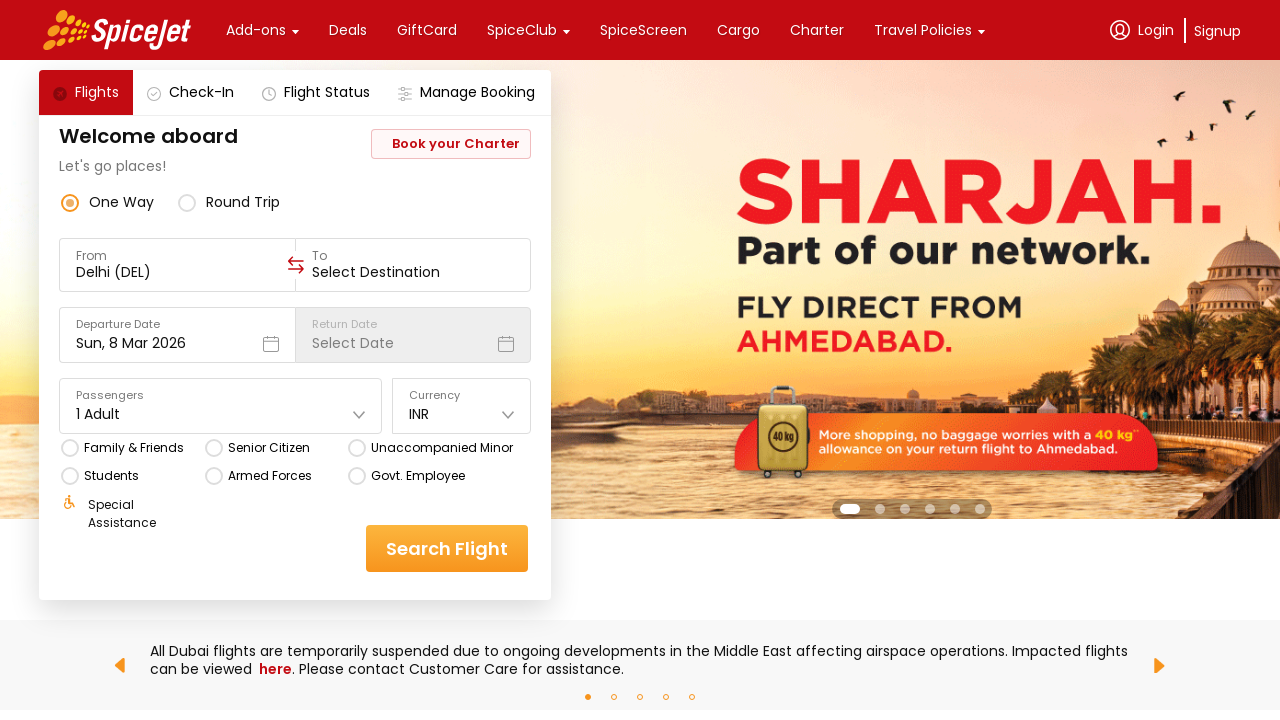

Clicked on currency dropdown at (462, 406) on xpath=//div[text()='Currency']/parent::div
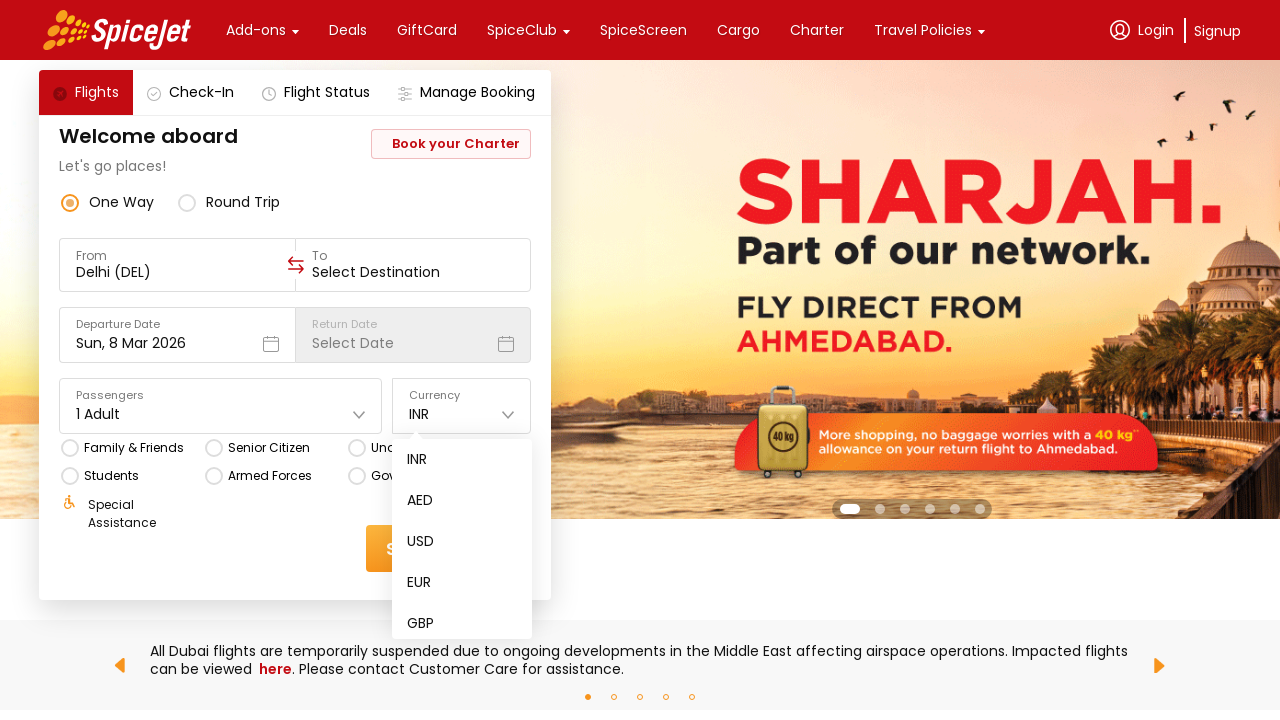

Currency dropdown options appeared
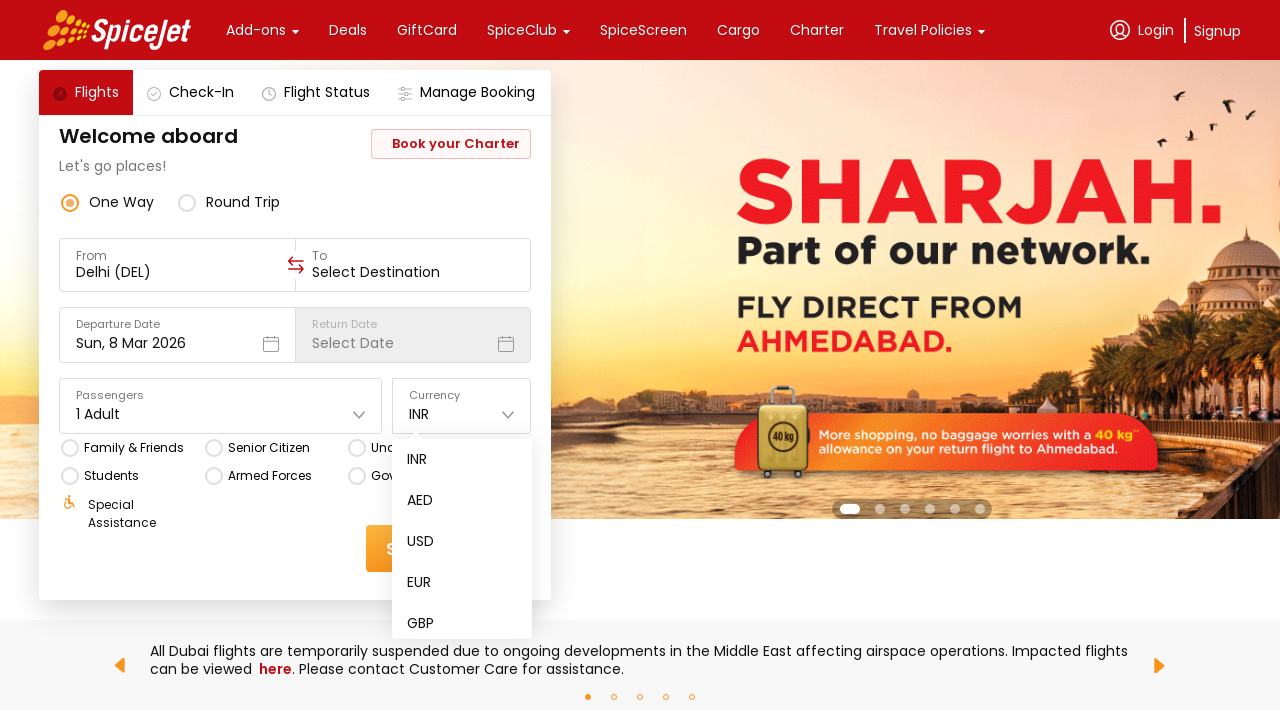

Selected USD currency option from dropdown at (421, 542) on xpath=//div[text()='Currency']/parent::div/following-sibling::div//div[@data-foc
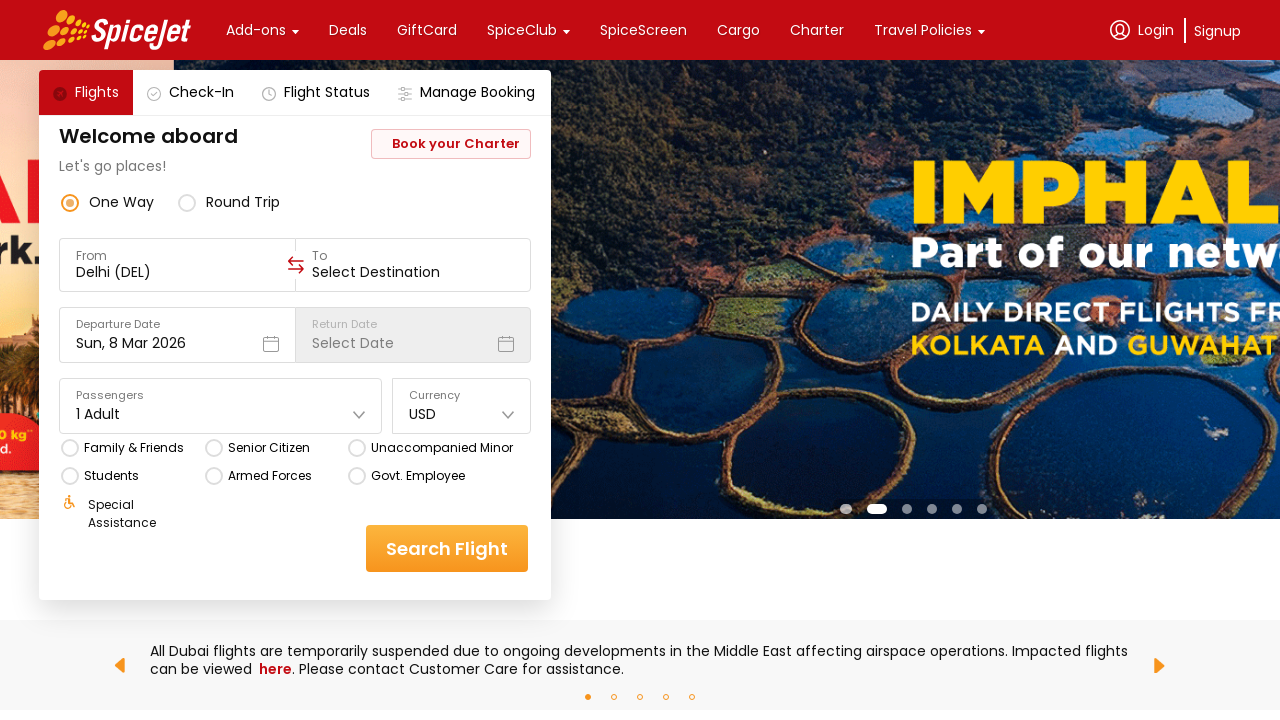

Verified USD currency is selected
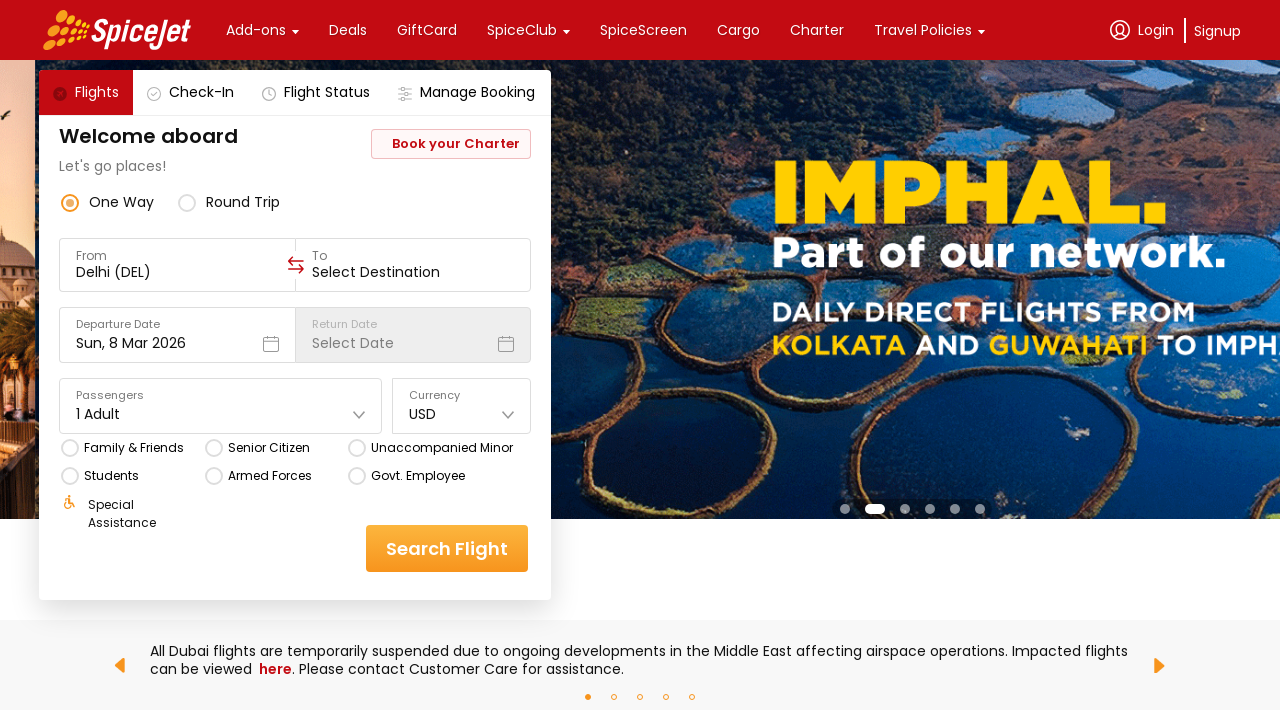

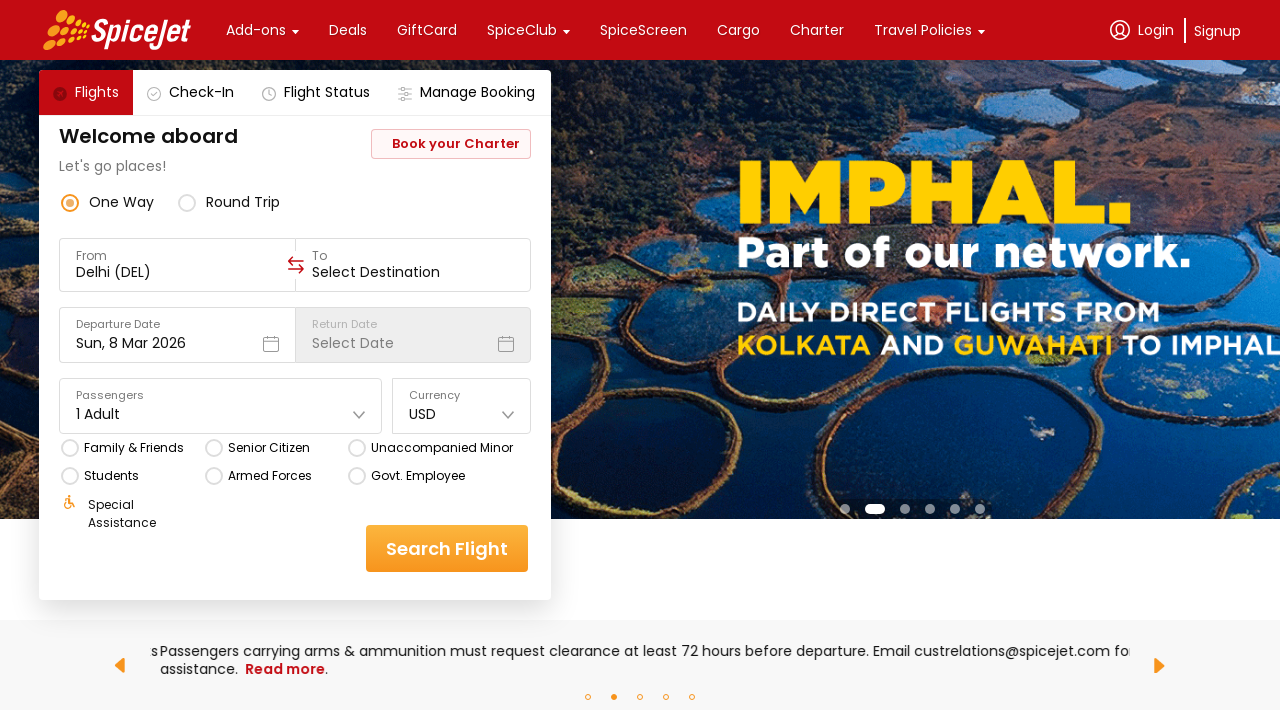